Tests checkbox functionality by clicking an "Enable Checkboxes" button and then selecting a specific checkbox (Checkbox-4) from a list of checkboxes

Starting URL: https://syntaxprojects.com/basic-checkbox-demo.php

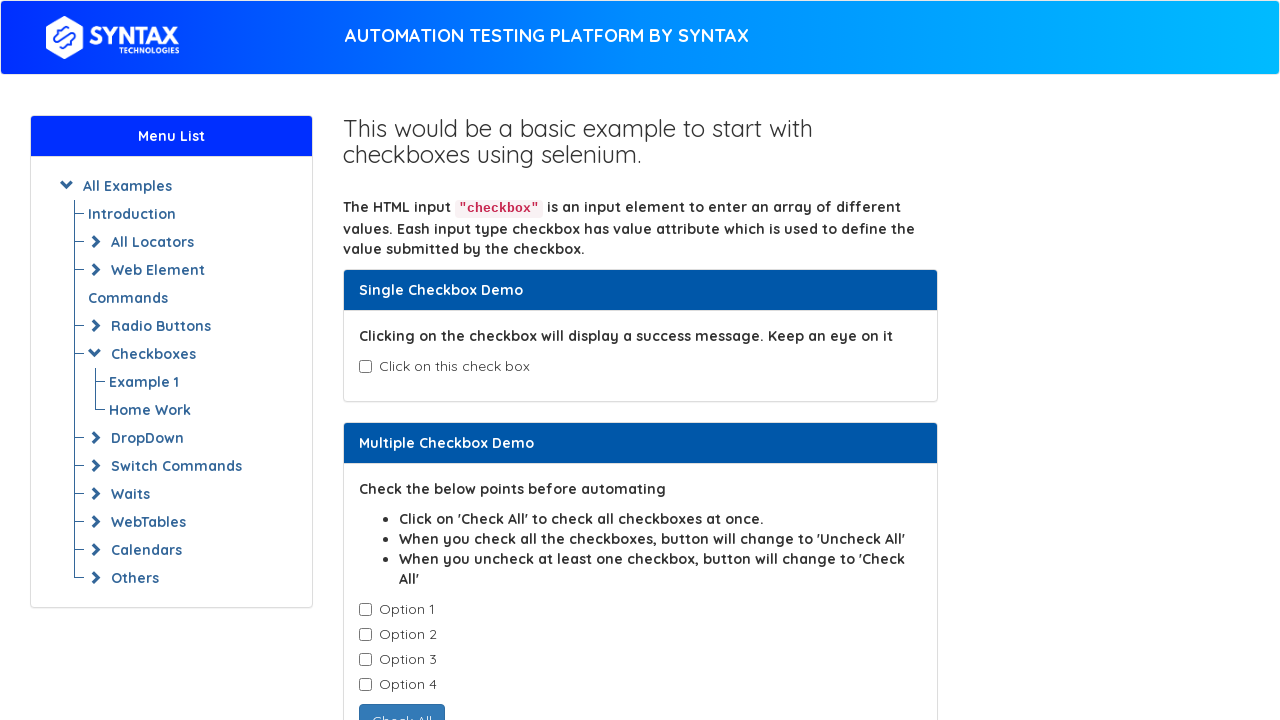

Clicked the 'Enable Checkboxes' button at (436, 407) on xpath=//button[text()='Enable Checkboxes']
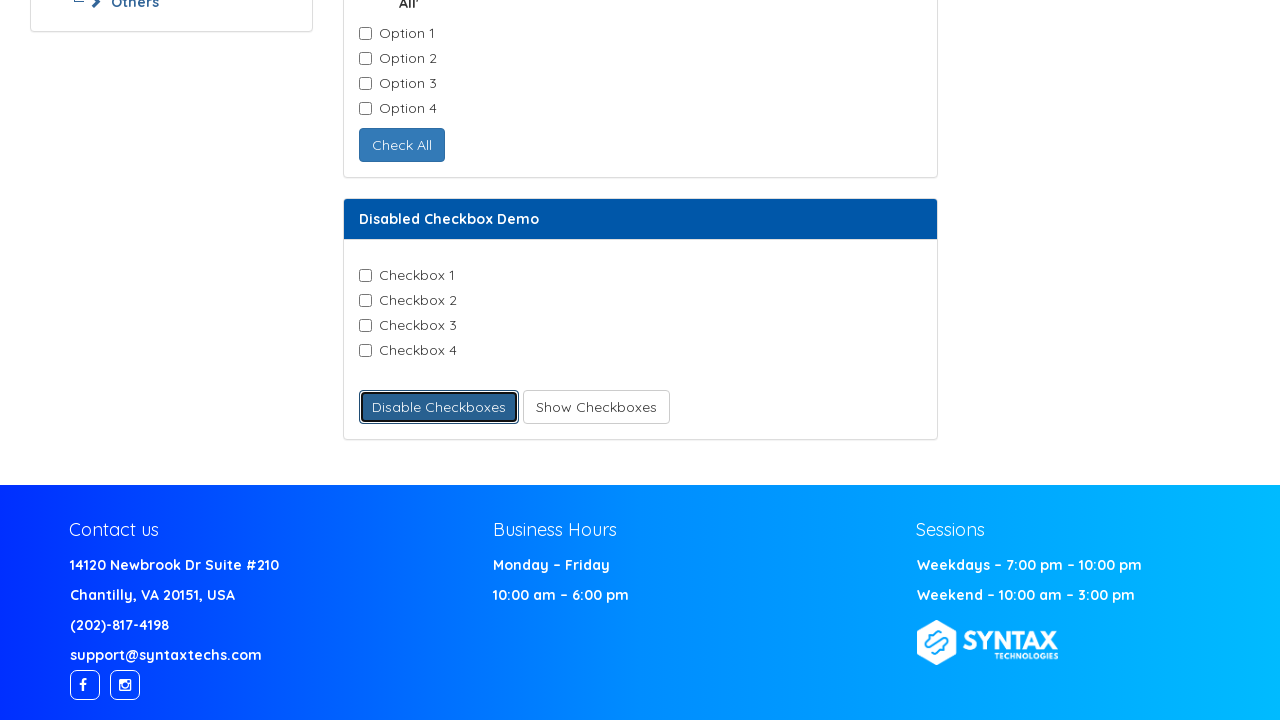

Located all checkbox elements
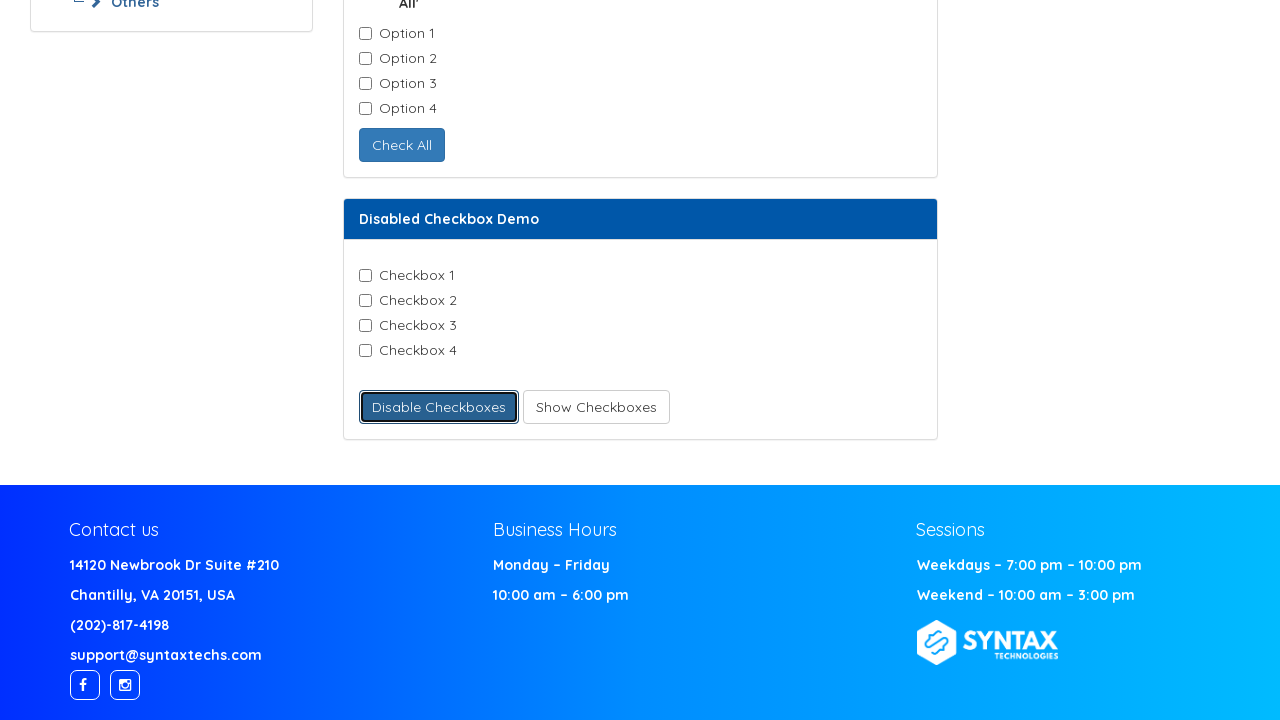

Clicked on Checkbox-4 at (365, 351) on xpath=//input[@class='checkbox-field'] >> nth=3
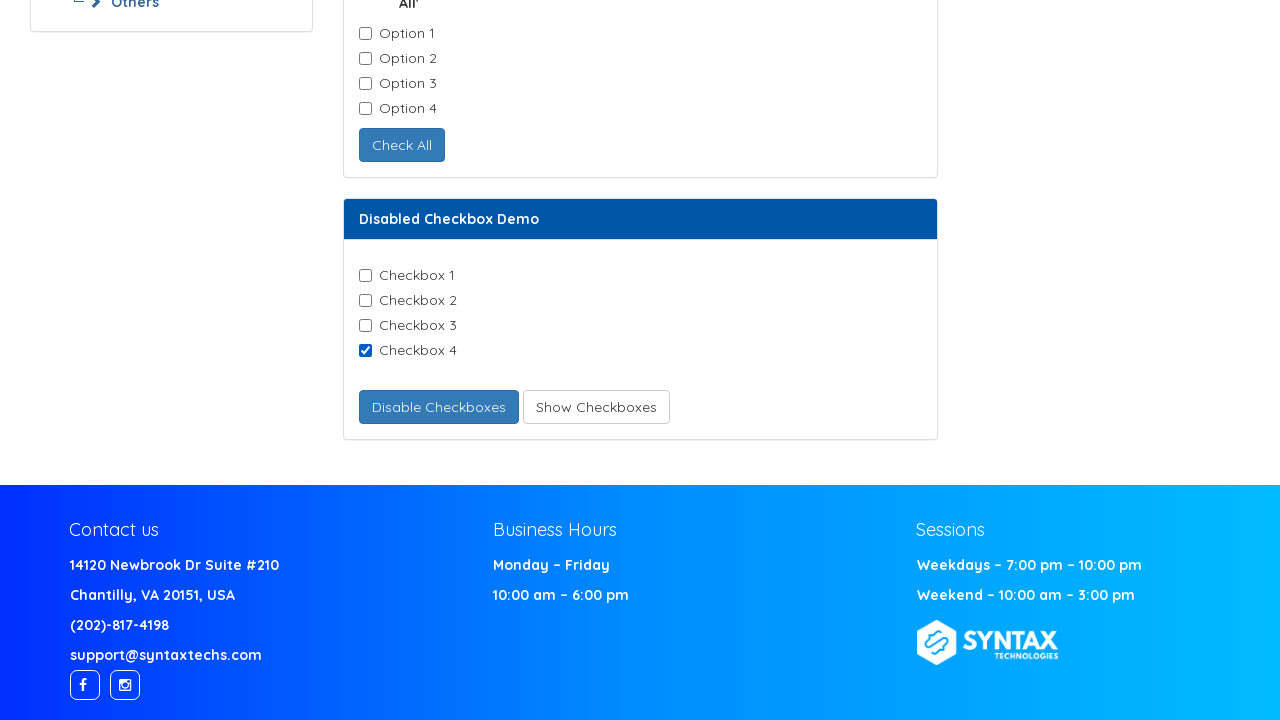

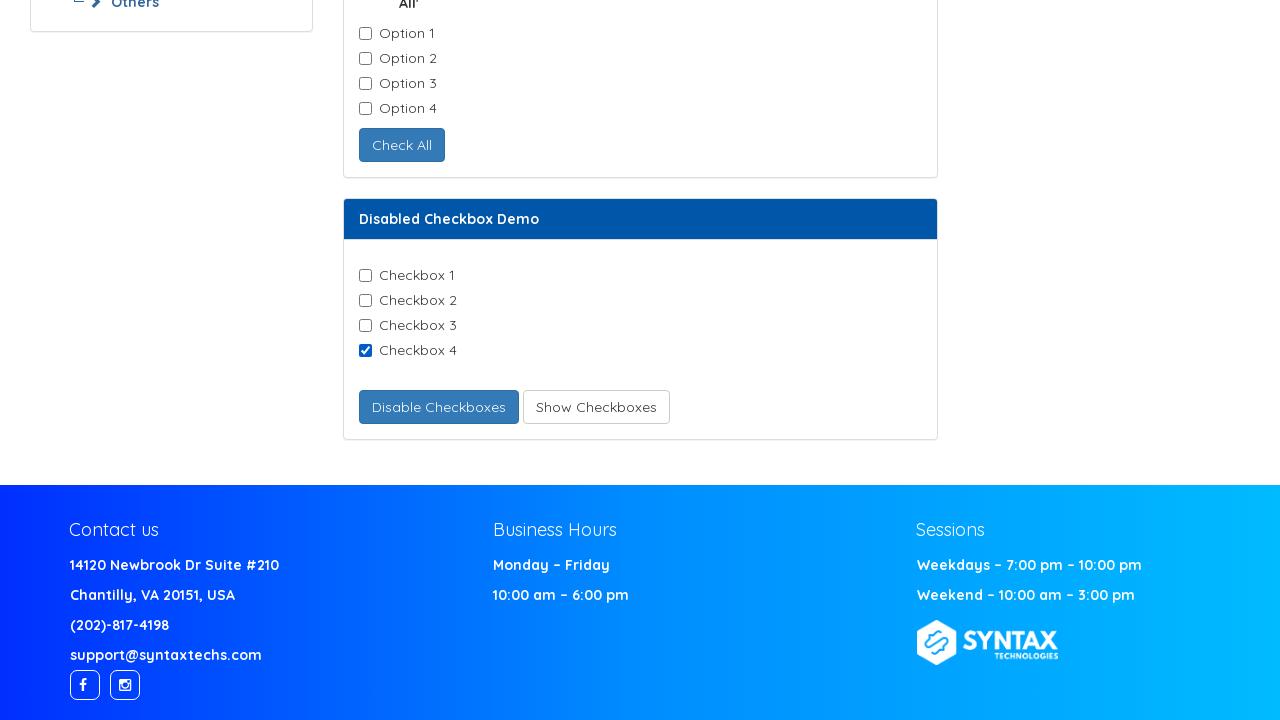